Tests switching between an iframe containing a TinyMCE editor and the main page content

Starting URL: https://the-internet.herokuapp.com/iframe

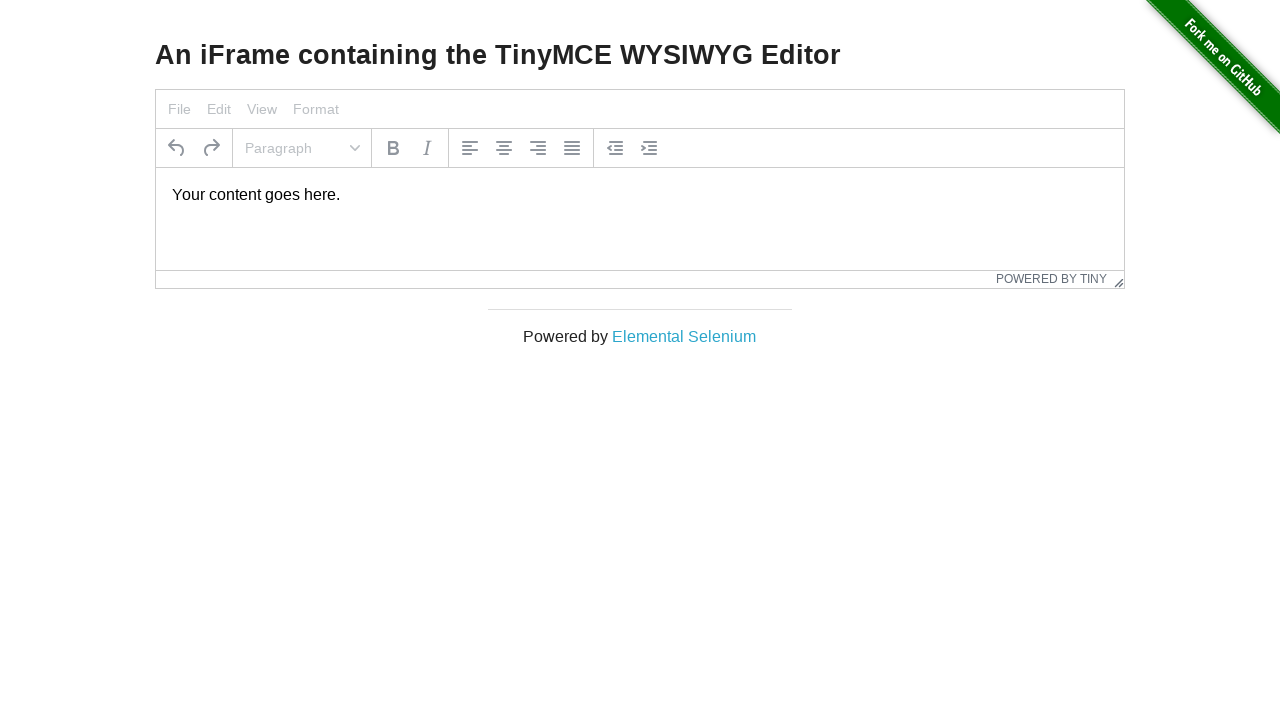

Navigated to iframe test page
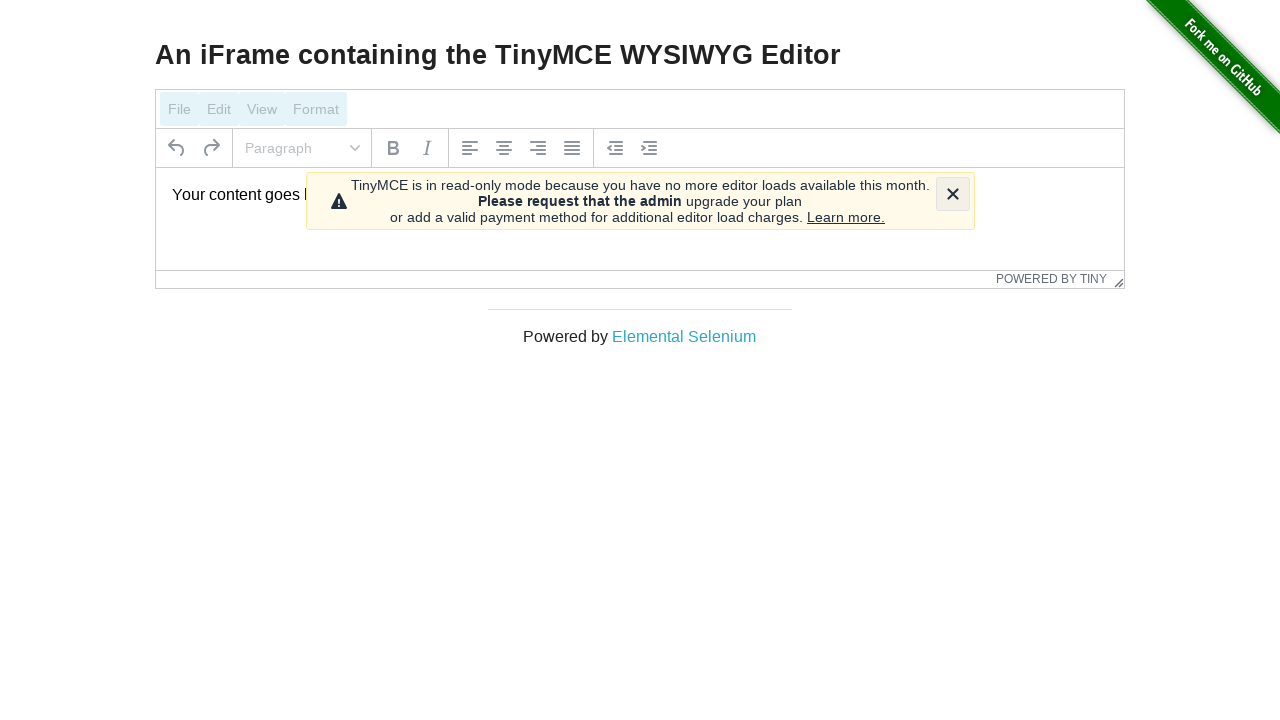

Located TinyMCE iframe
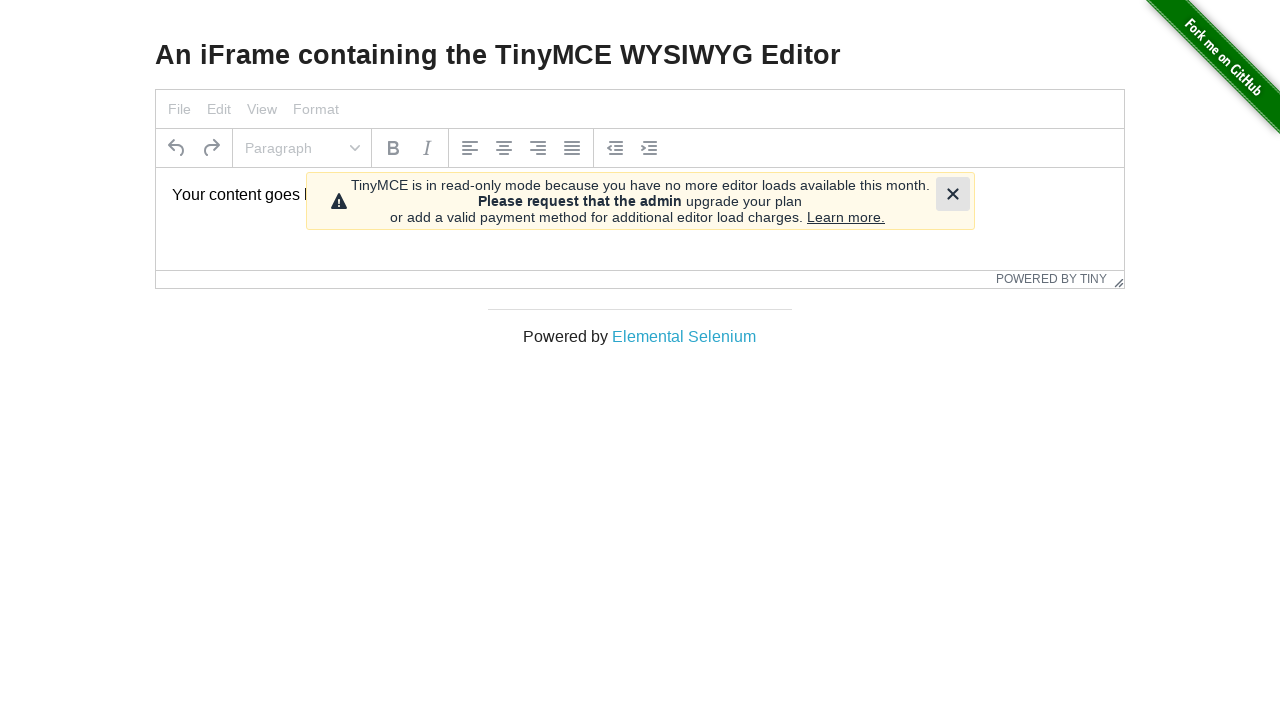

Retrieved text content from TinyMCE editor
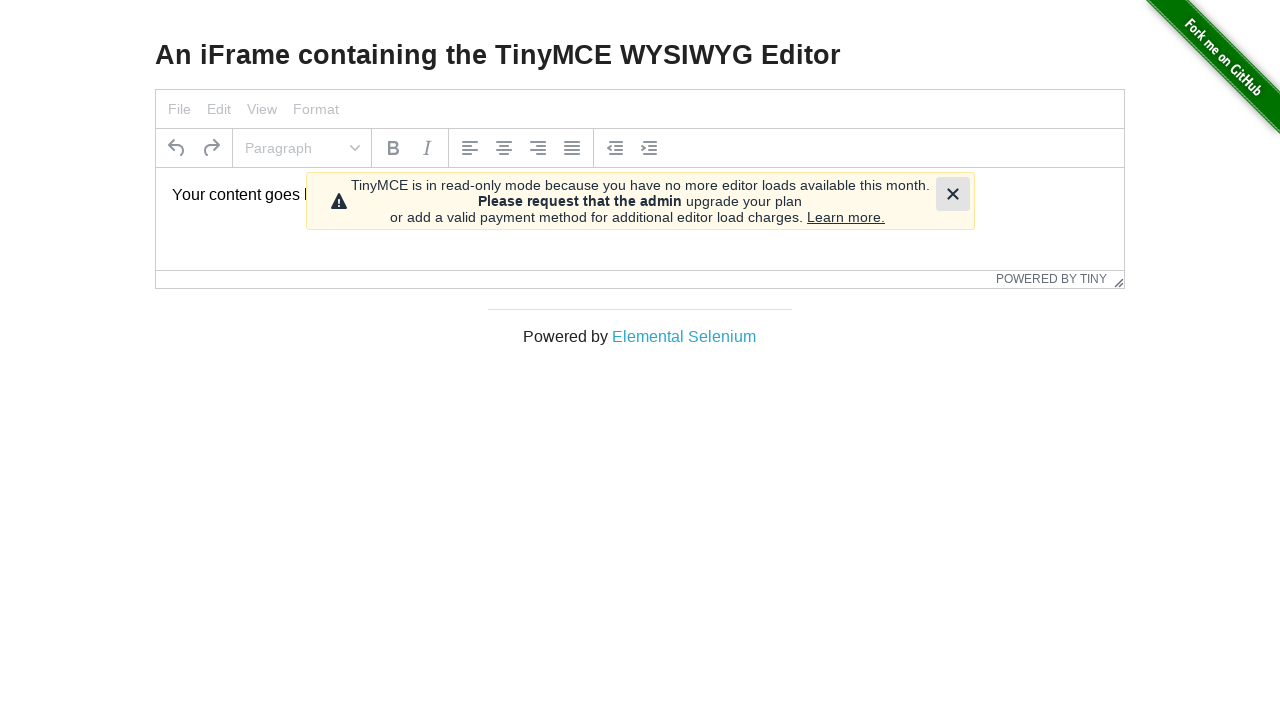

Verified TinyMCE editor contains expected text
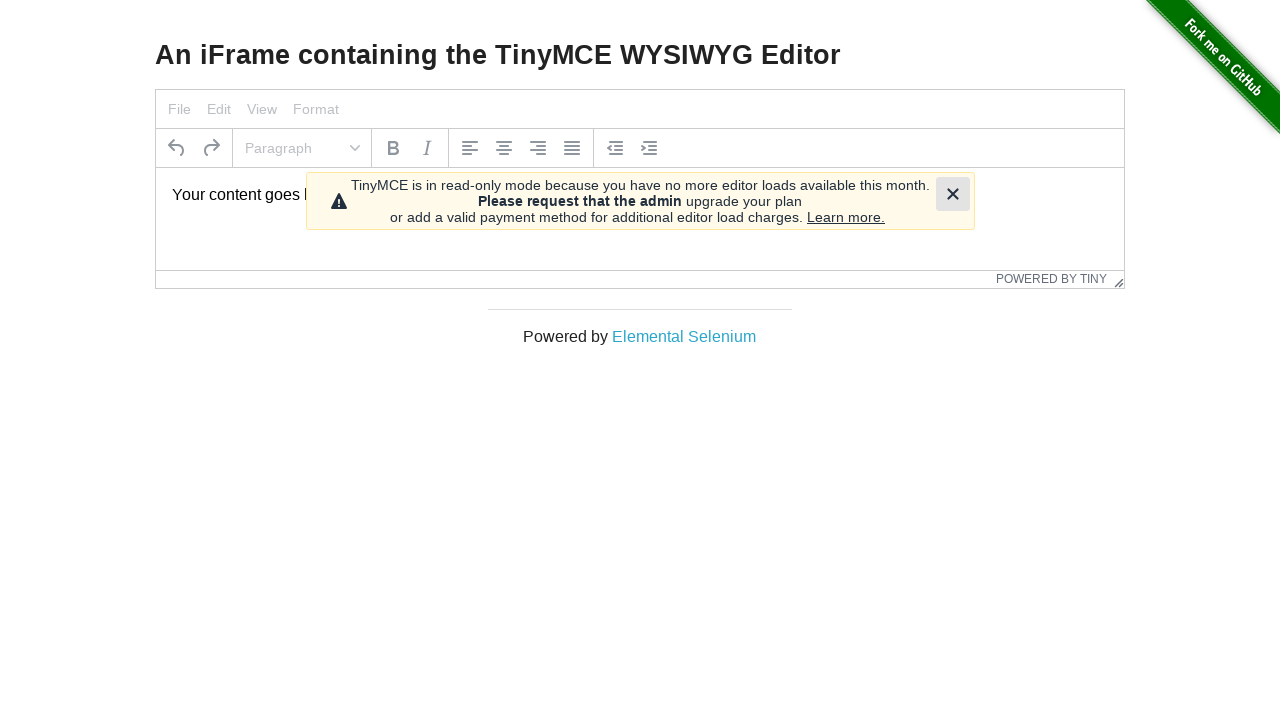

Retrieved heading text from main page
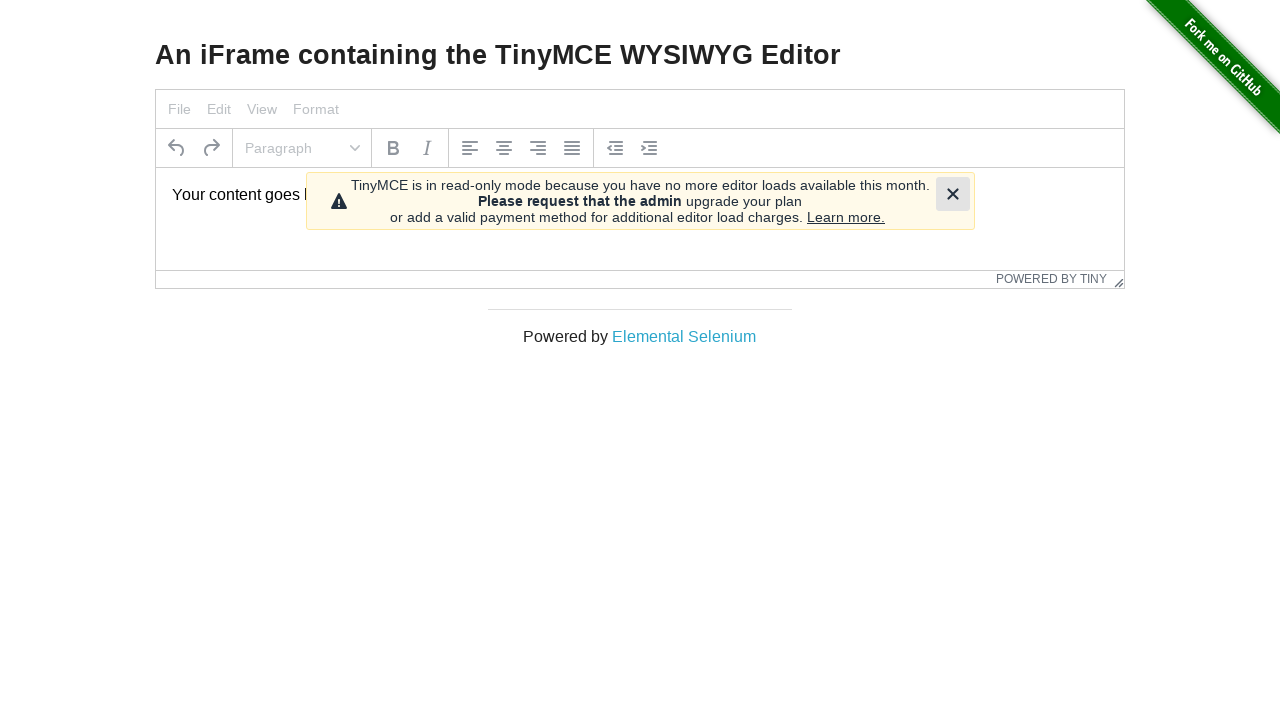

Verified main page heading matches expected text
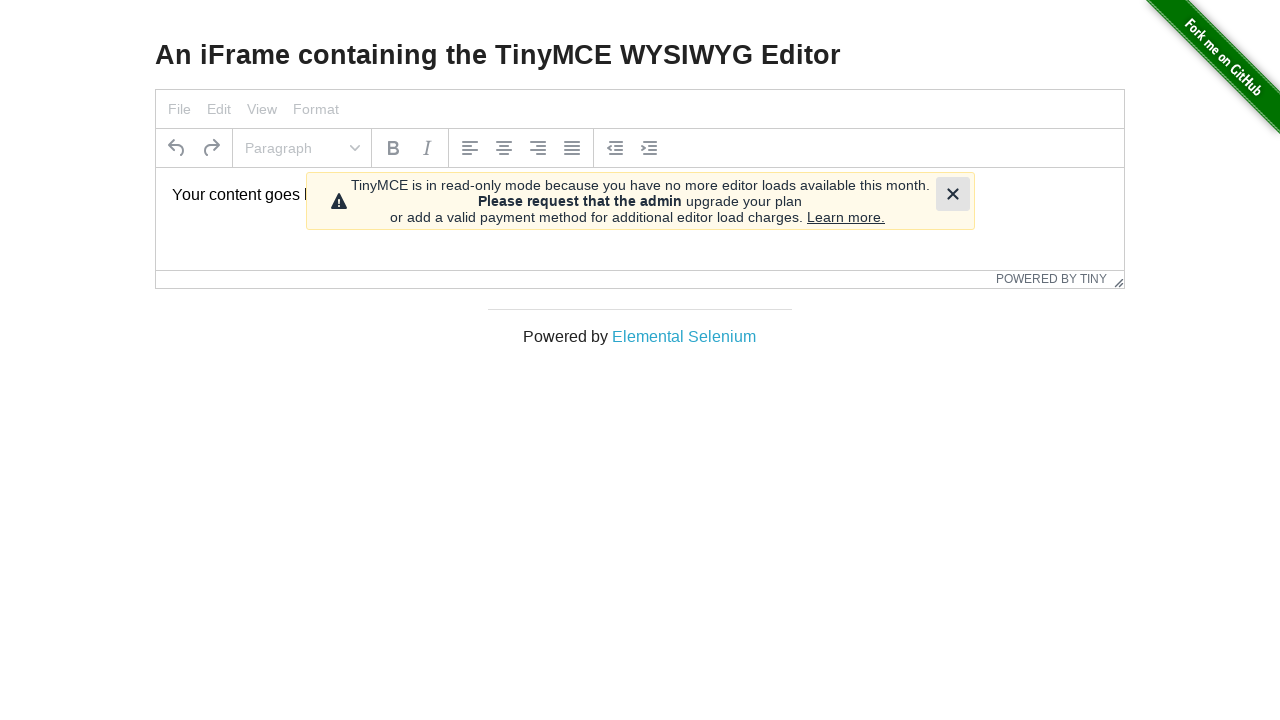

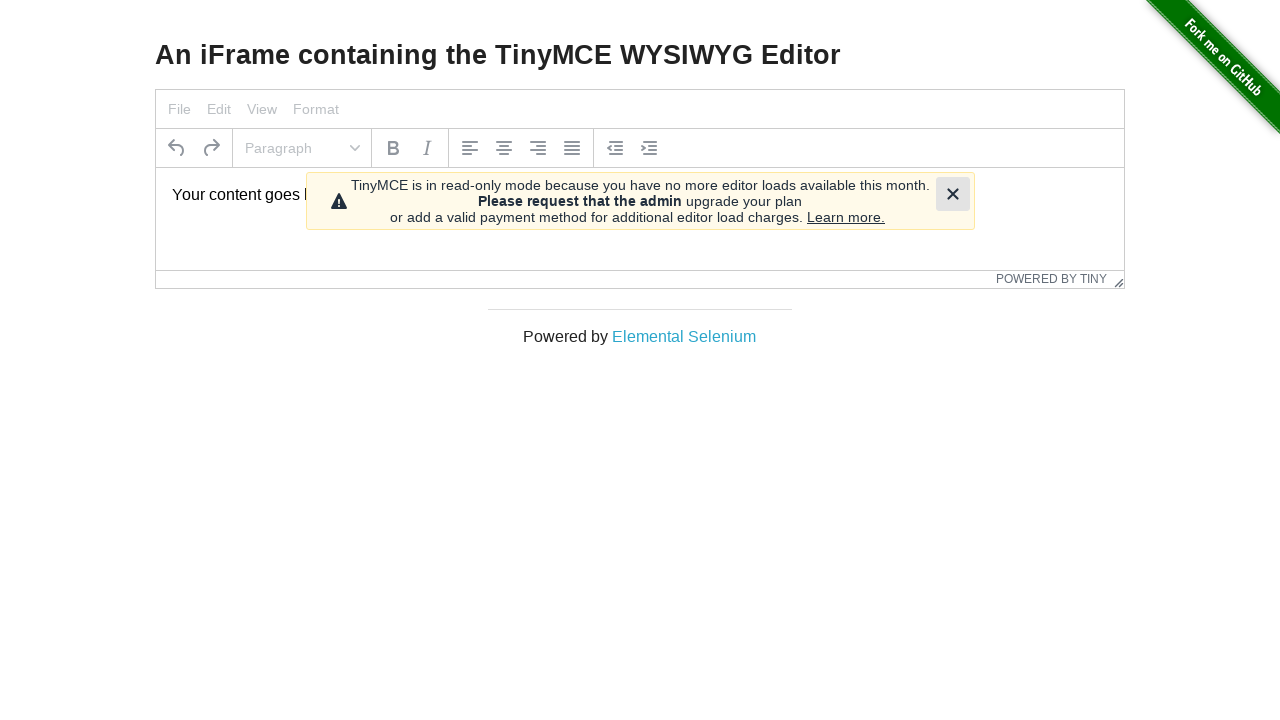